Tests browser window handling by clicking a button that opens a new window and then switching to that new window.

Starting URL: https://demoqa.com/browser-windows

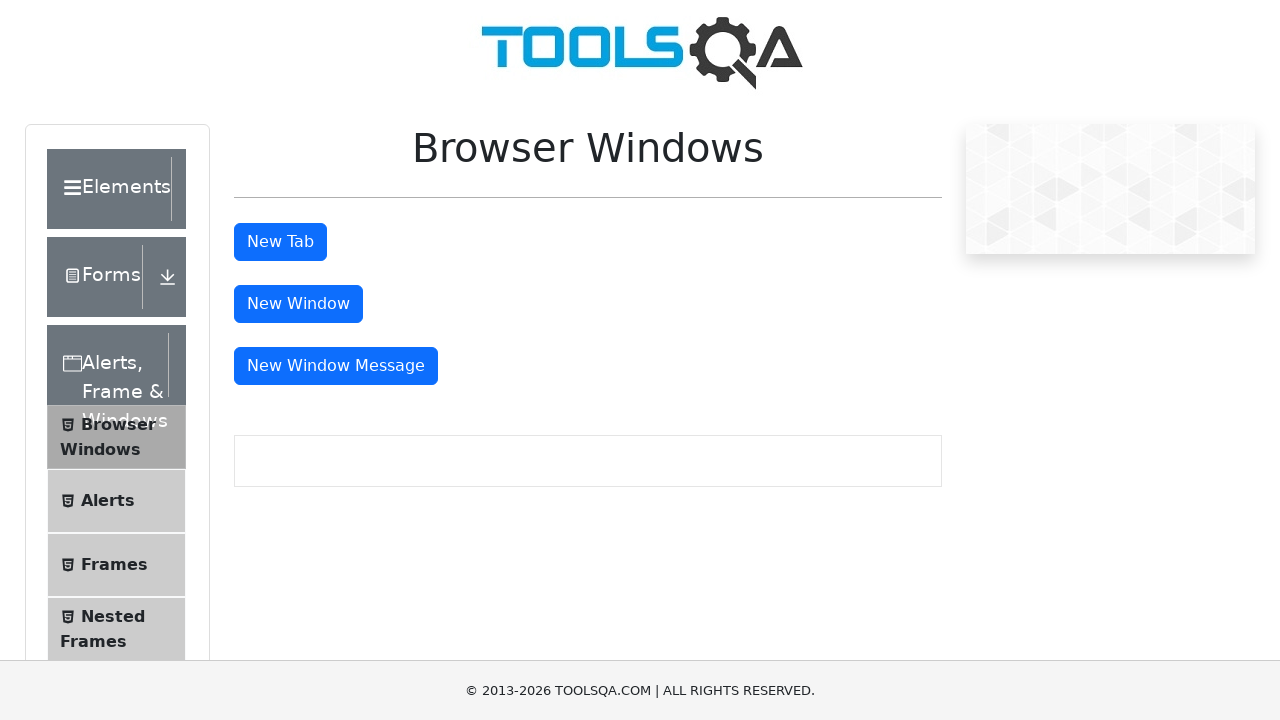

Clicked button to open new window at (298, 304) on #windowButton
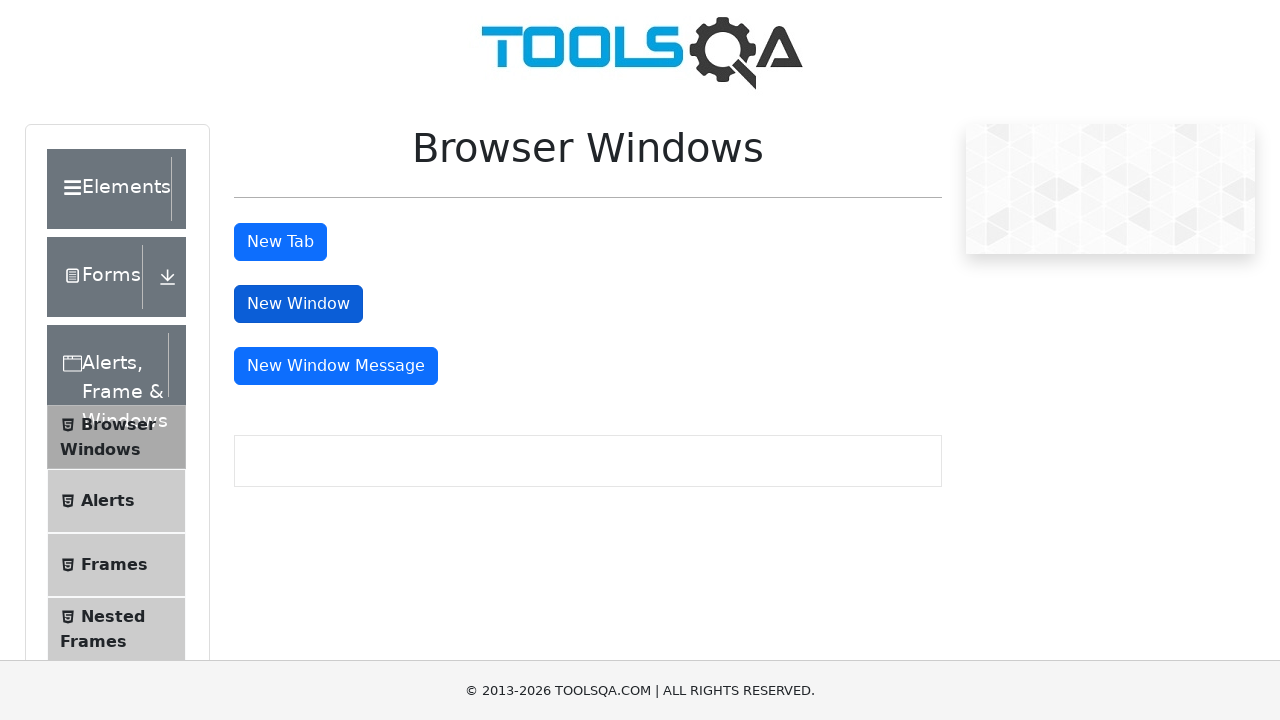

New window opened and captured
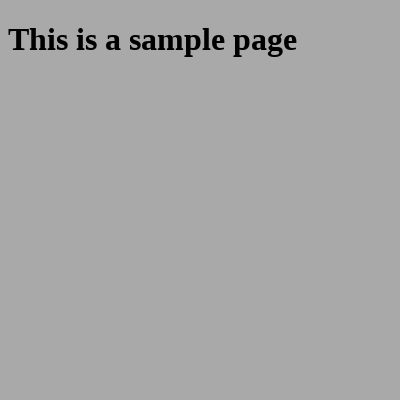

New window page loaded completely
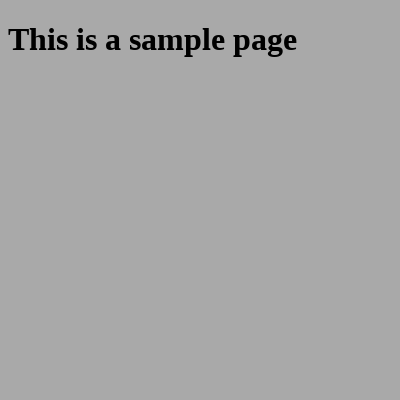

Verified new window body element is present
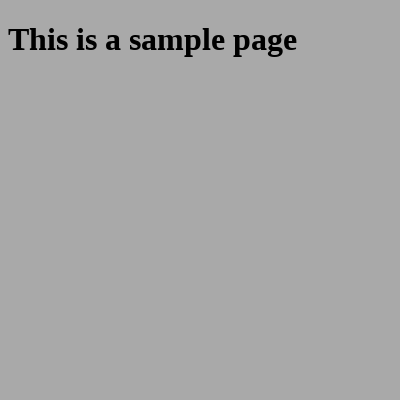

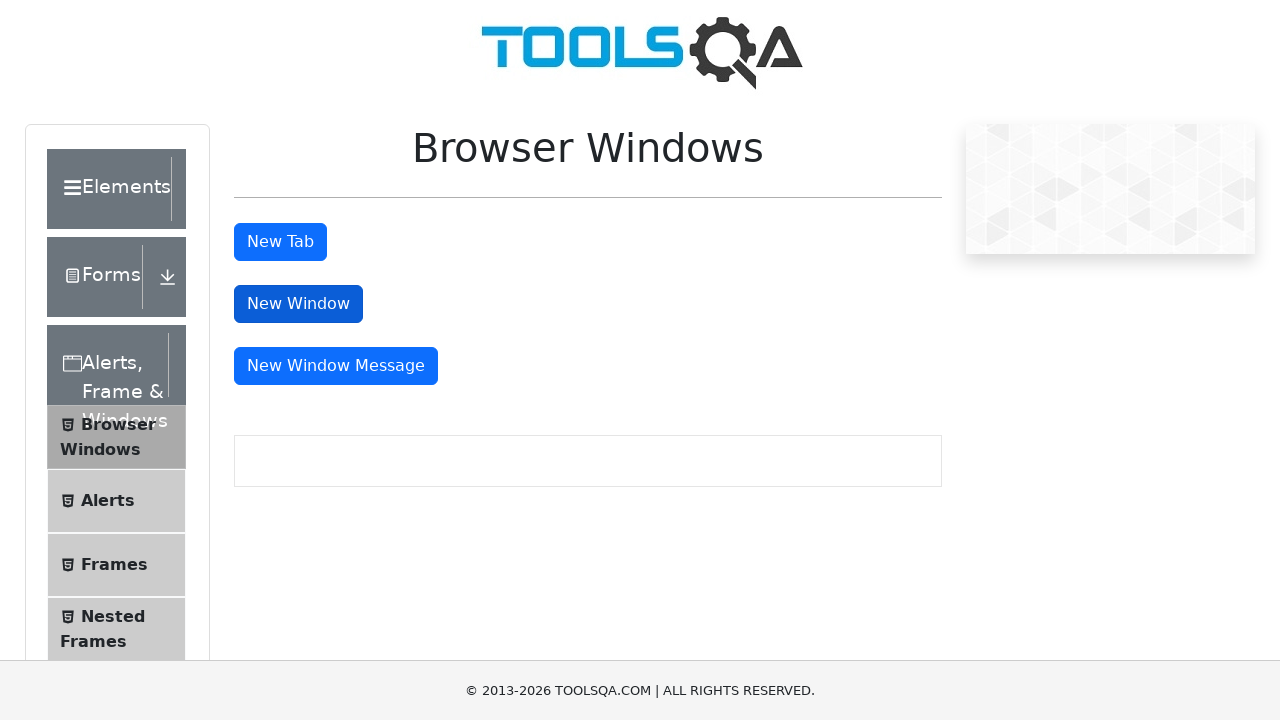